Tests the search/filter functionality on an offers page by entering "Rice" in the search field and verifying that all displayed results contain "Rice" in their name

Starting URL: https://rahulshettyacademy.com/seleniumPractise/#/offers

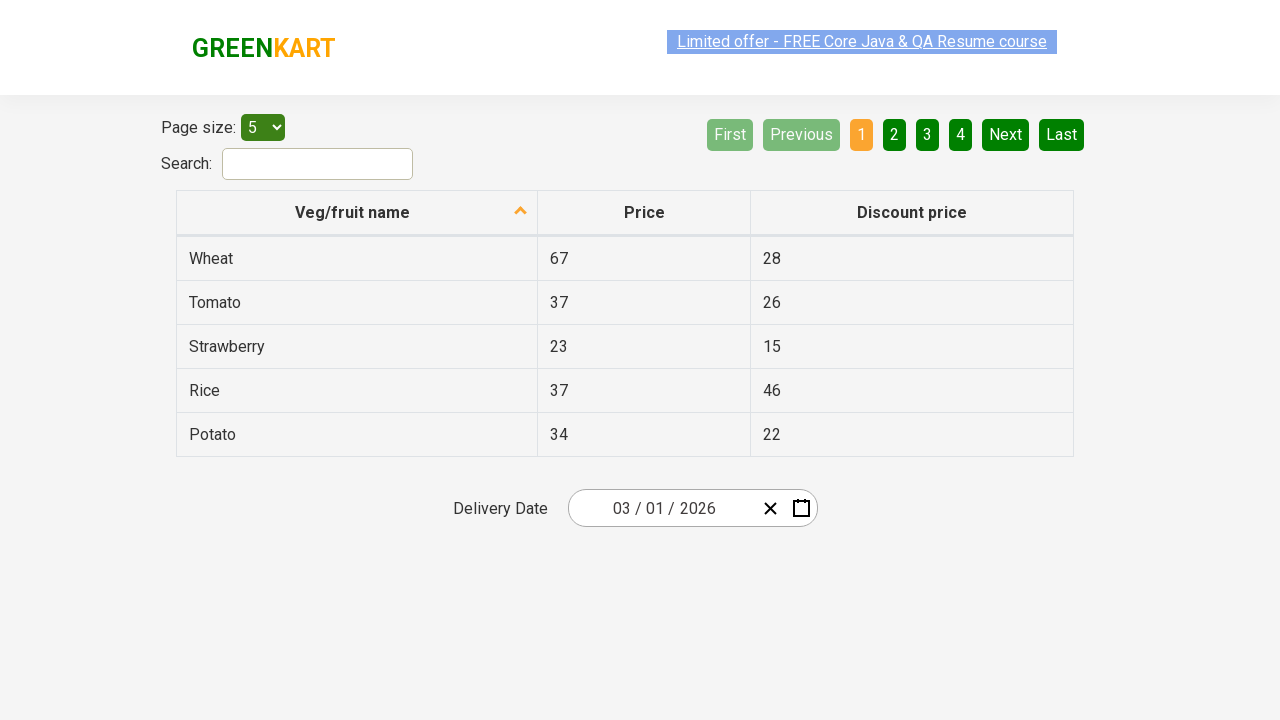

Filled search field with 'Rice' on #search-field
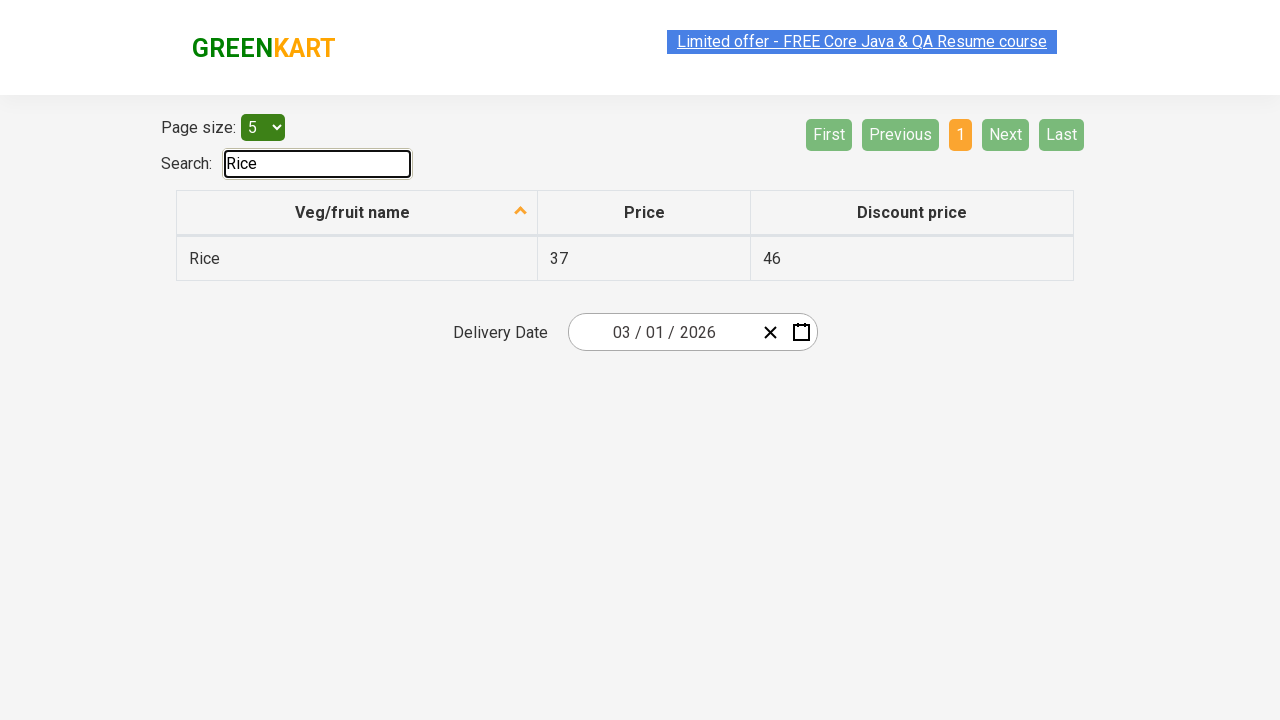

Filtered results loaded after searching for 'Rice'
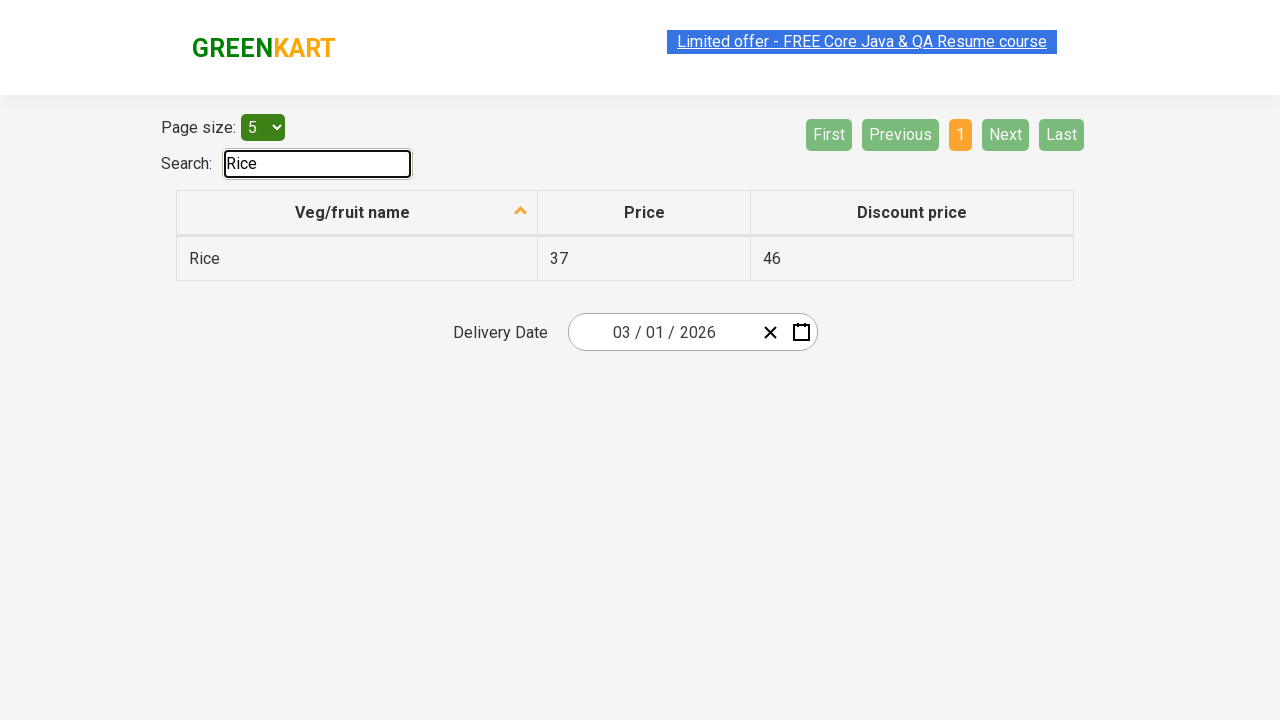

Retrieved all item names from the first column
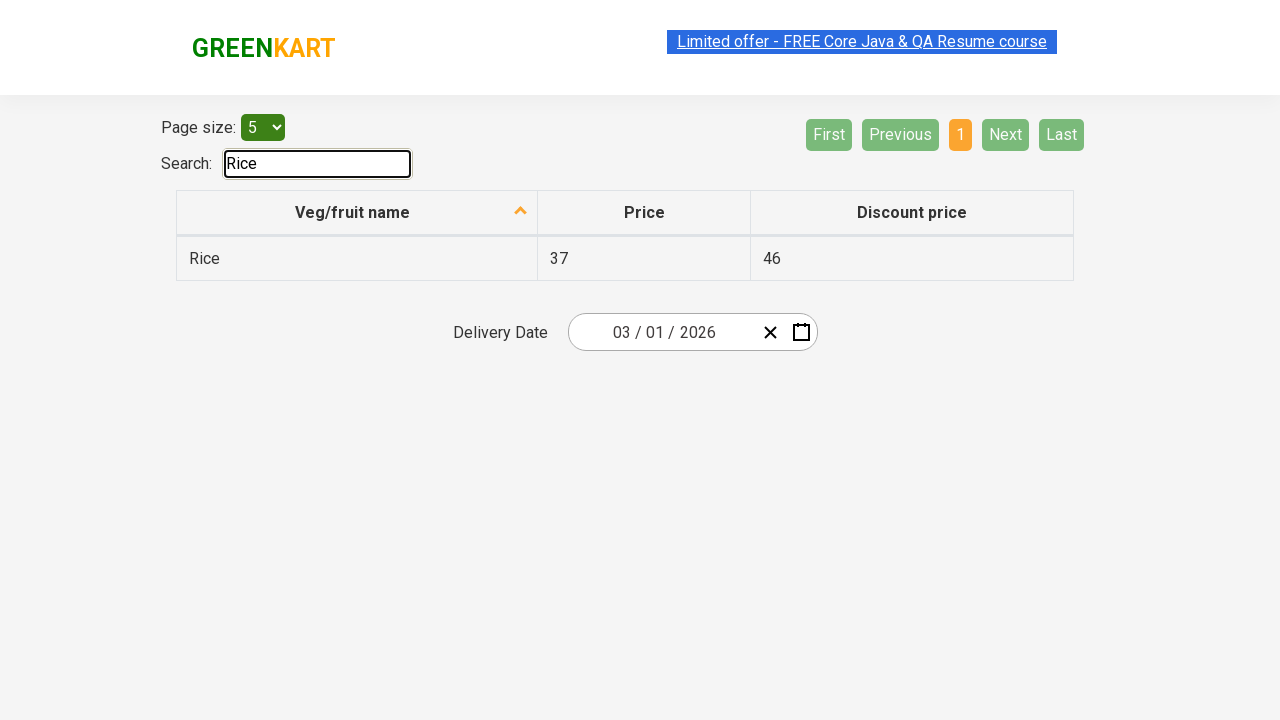

Verified item 'Rice' contains 'Rice'
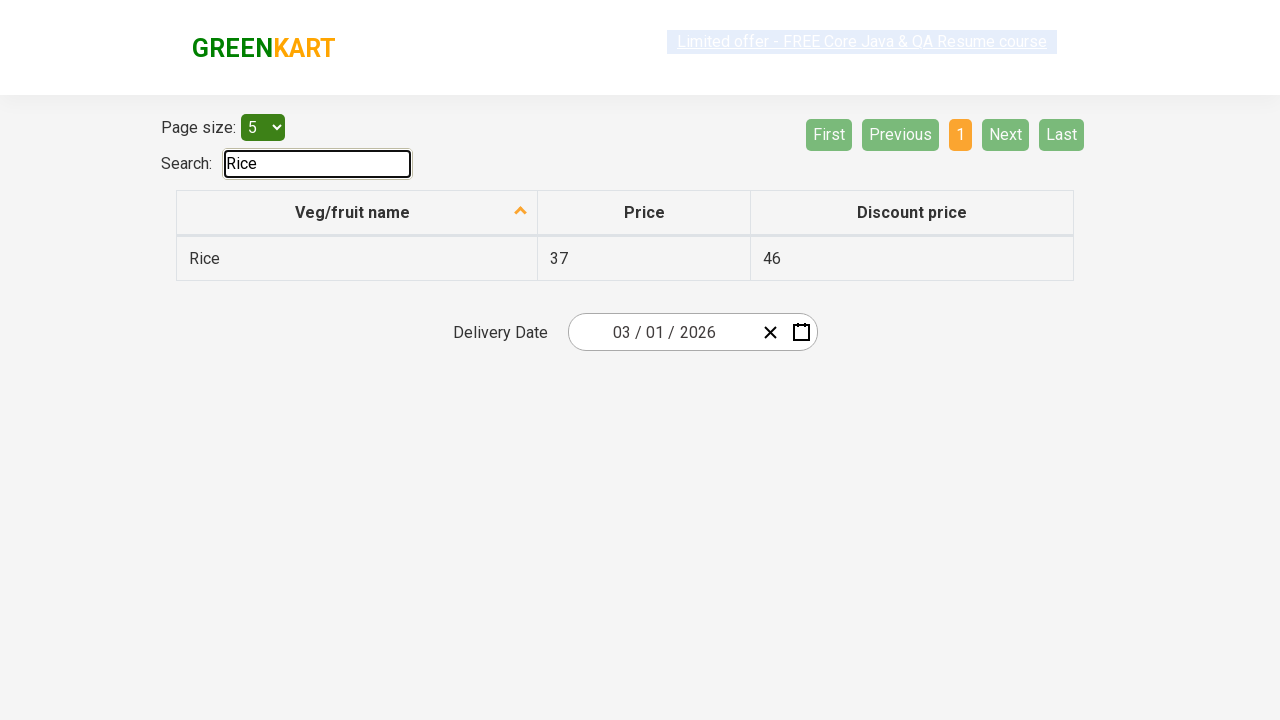

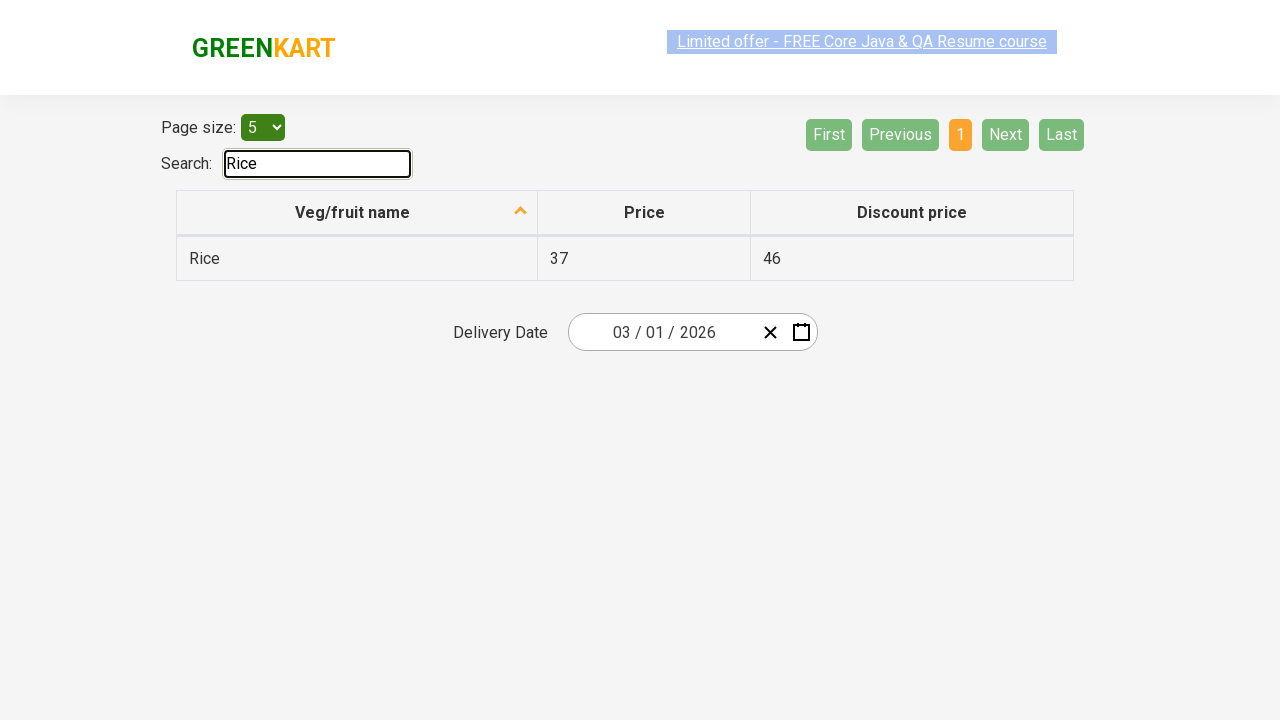